Tests checkbox functionality by verifying default states of two checkboxes, clicking to toggle them, and confirming their new states.

Starting URL: https://practice.cydeo.com/checkboxes

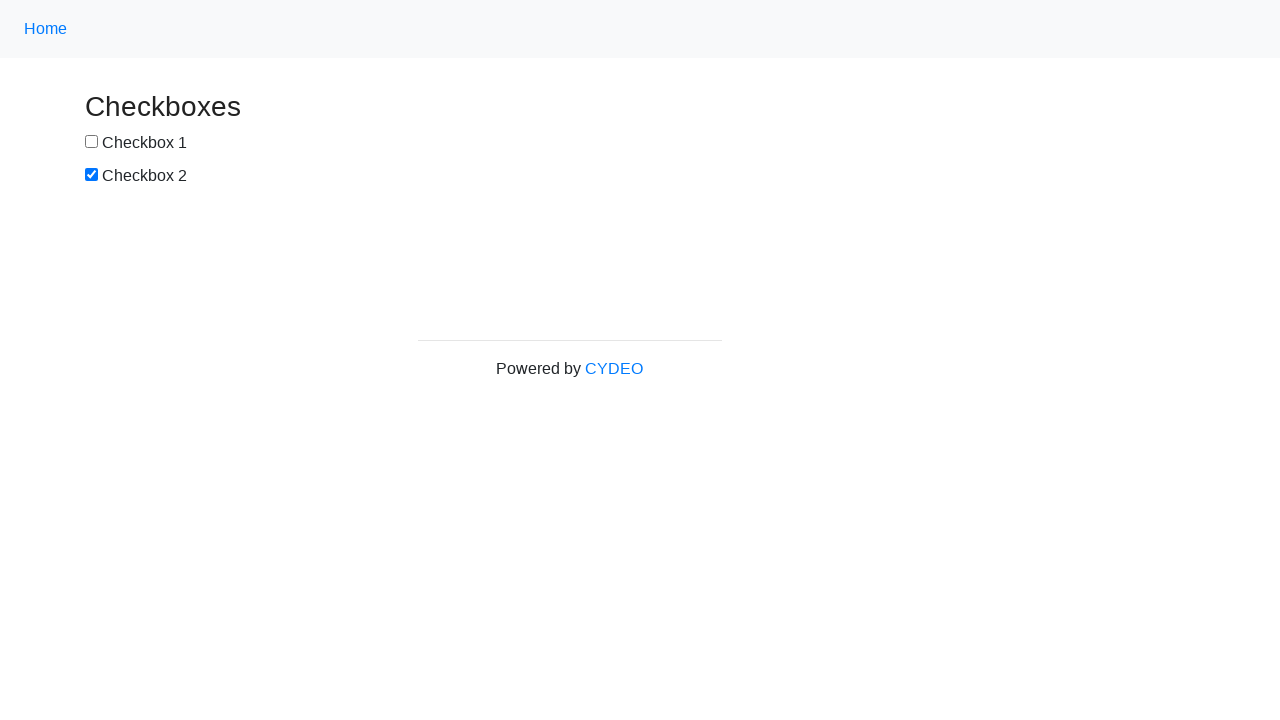

Located checkbox1 element
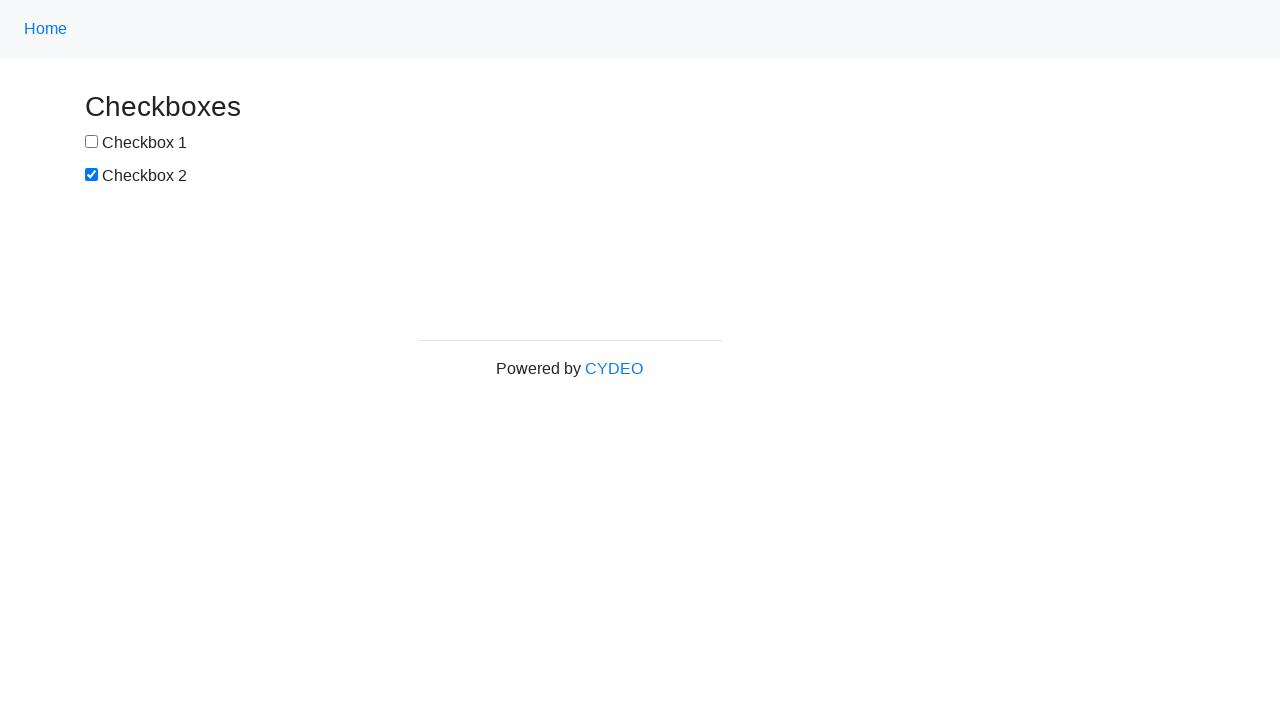

Located checkbox2 element
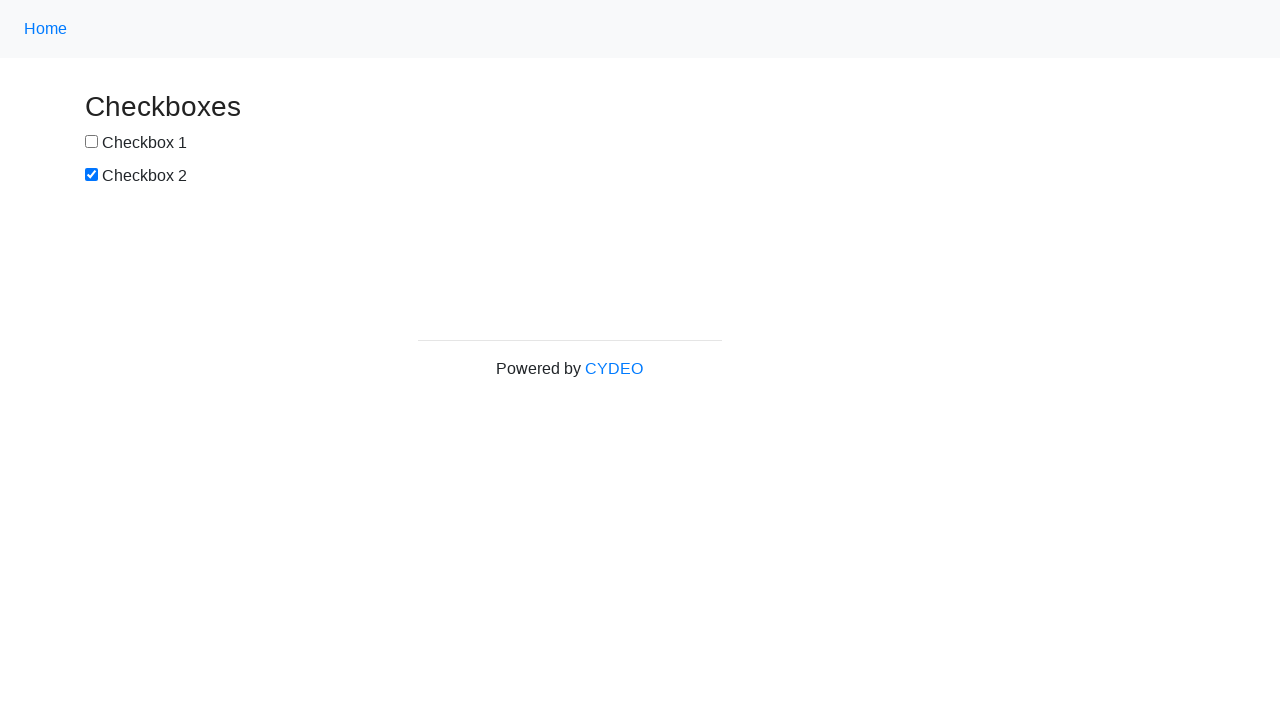

Verified checkbox1 is not checked by default
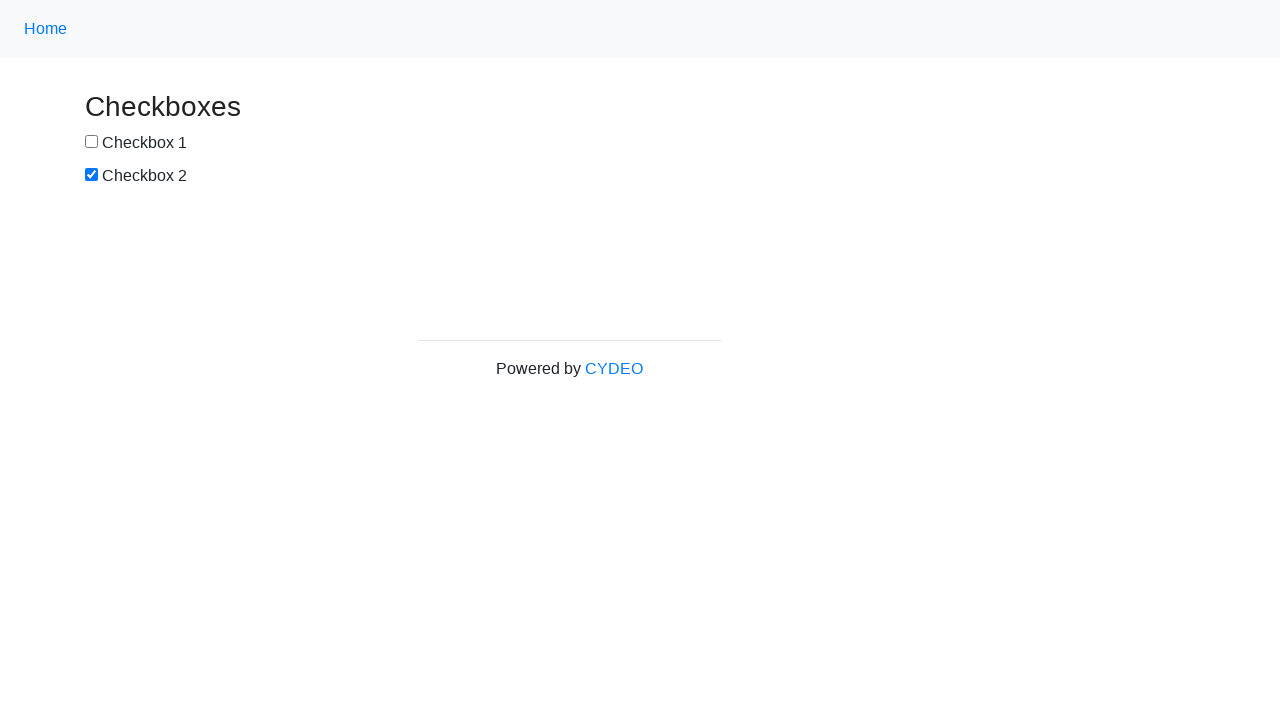

Verified checkbox2 is checked by default
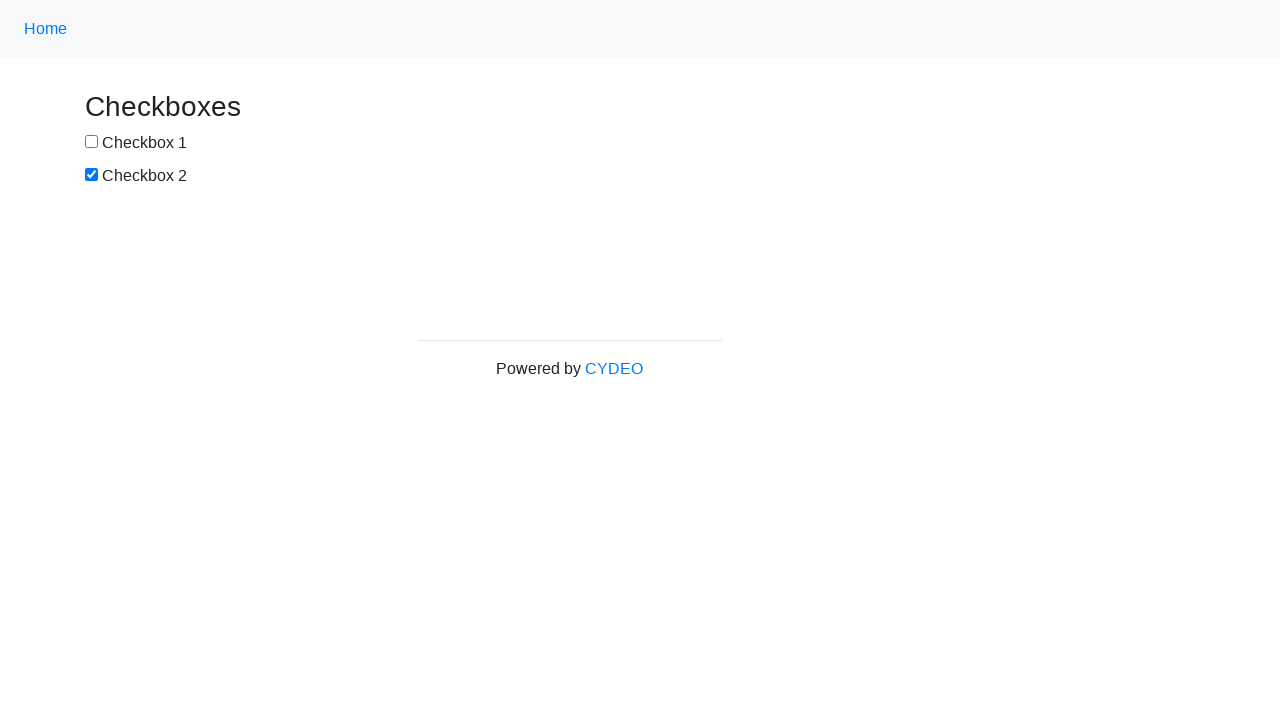

Clicked checkbox1 to select it at (92, 142) on input[name='checkbox1']
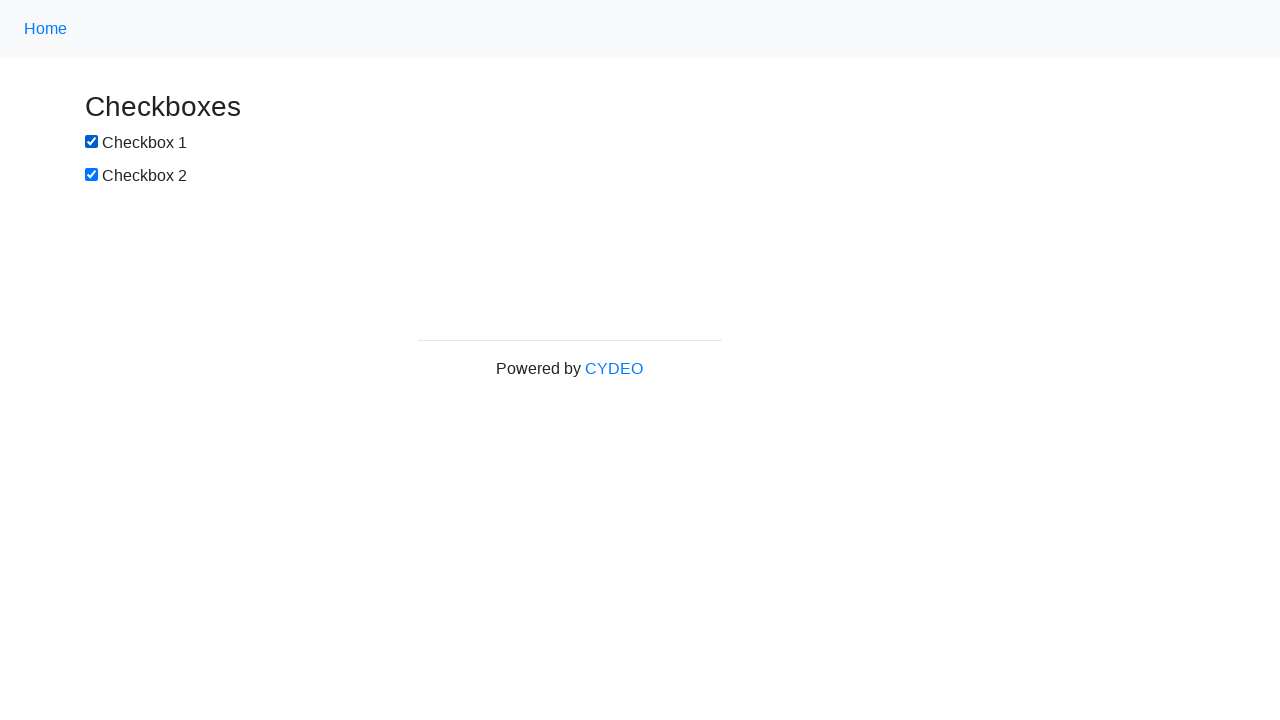

Clicked checkbox2 to deselect it at (92, 175) on input[name='checkbox2']
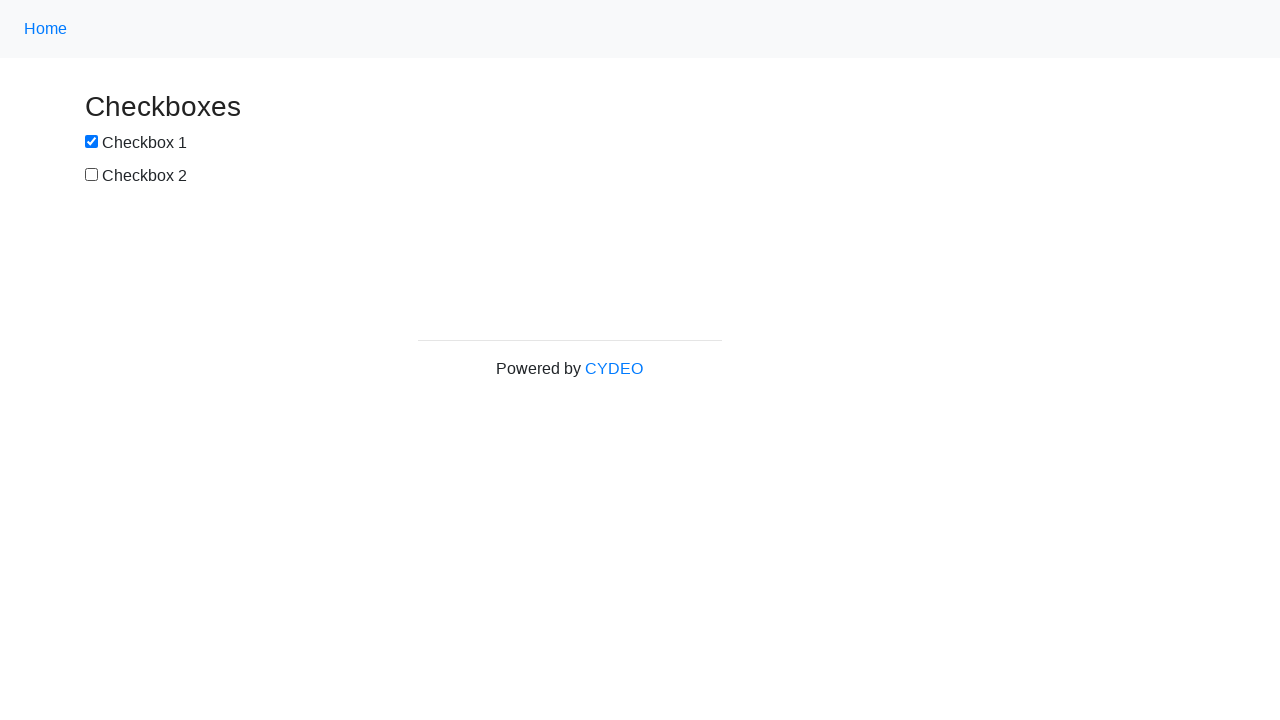

Verified checkbox1 is now checked after clicking
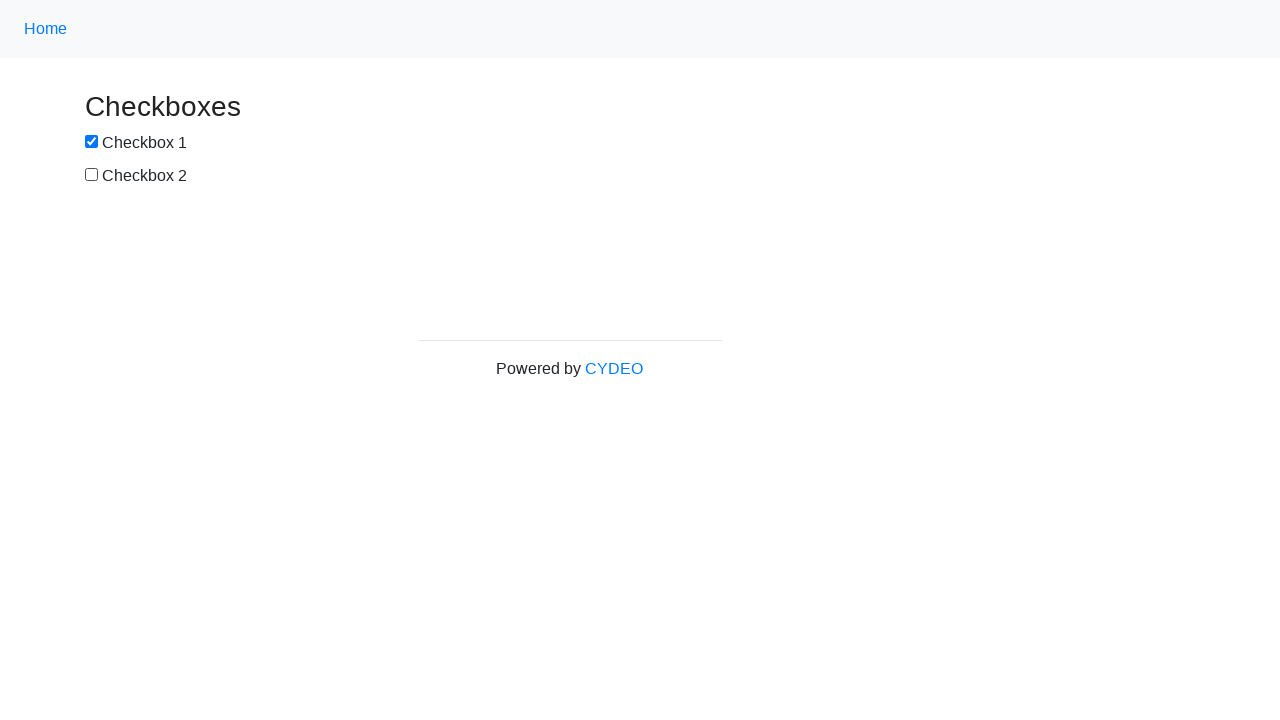

Verified checkbox2 is now unchecked after clicking
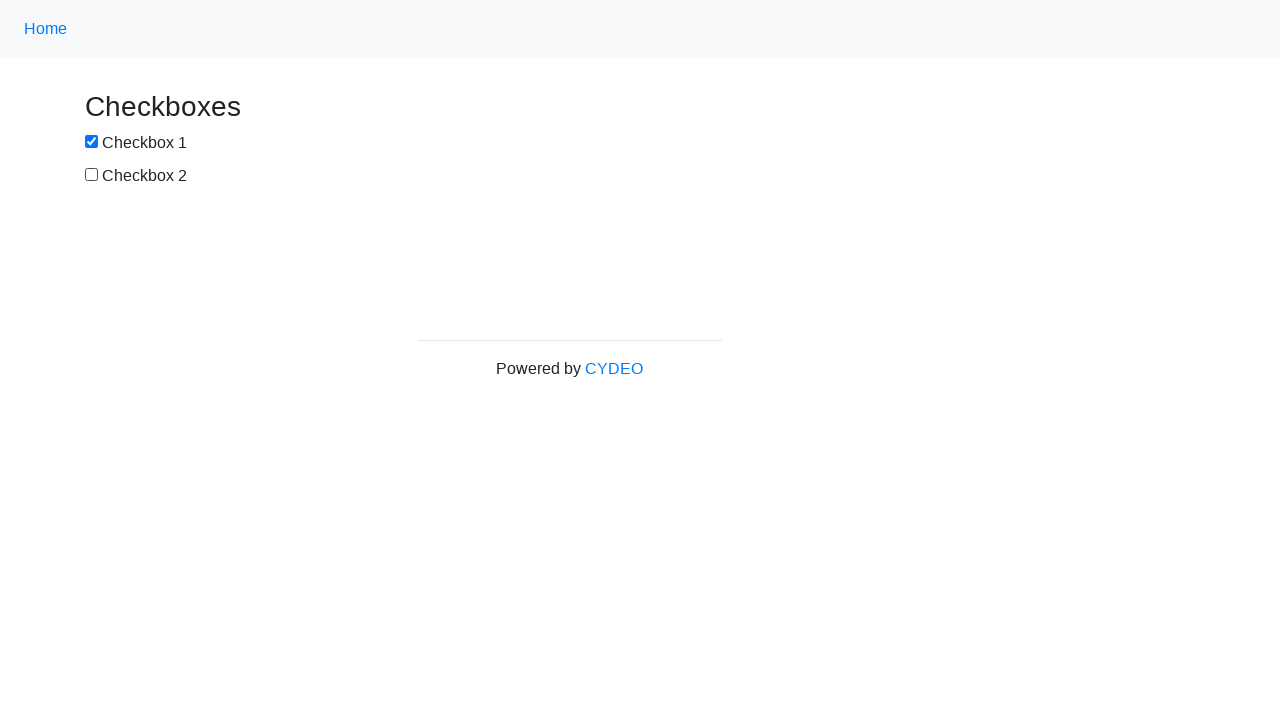

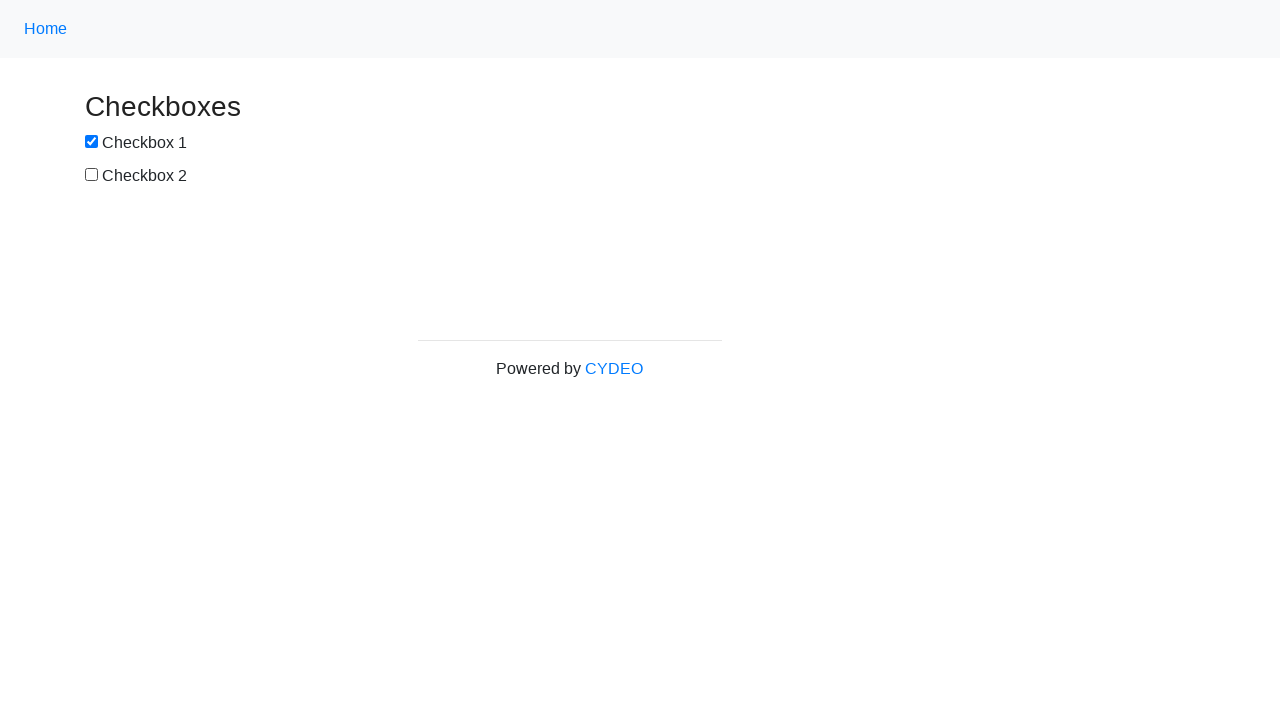